Tests JavaScript confirm dialog by triggering it, verifying its text, and dismissing it

Starting URL: https://automationfc.github.io/basic-form/

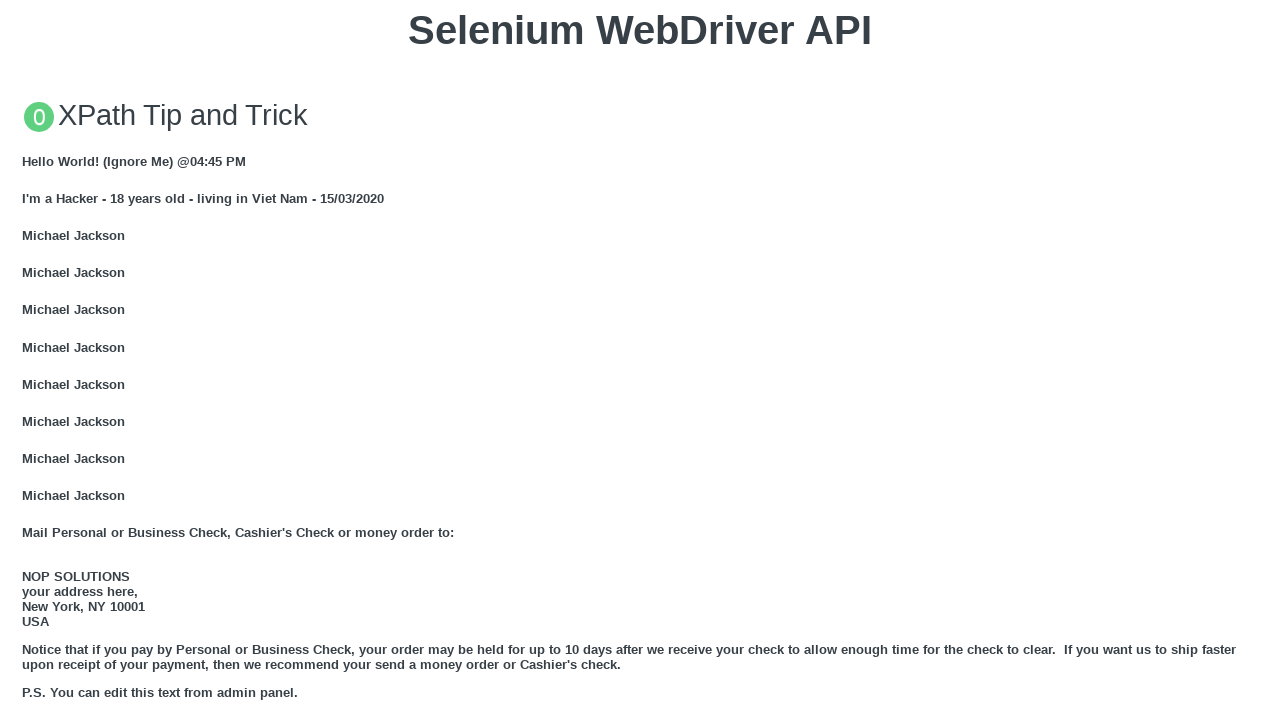

Clicked 'Click for JS Confirm' button to trigger JavaScript confirm dialog at (640, 360) on xpath=//button[text()='Click for JS Confirm']
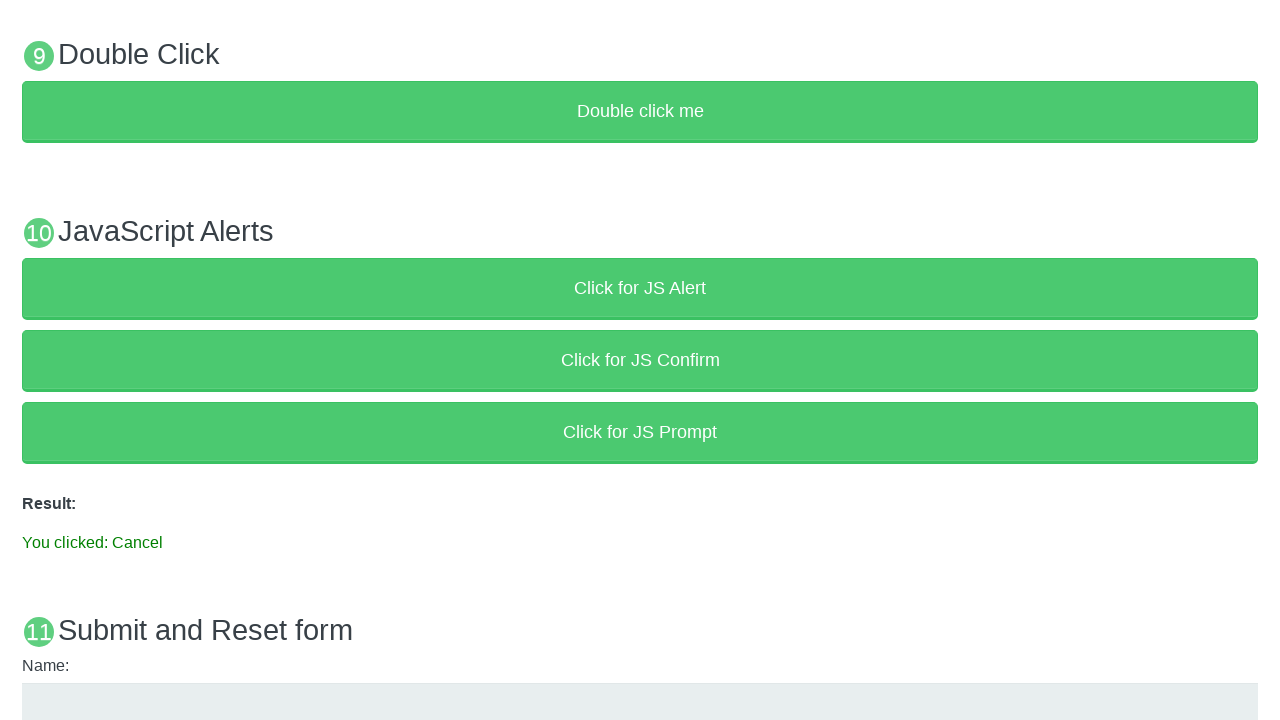

Set up dialog handler to dismiss the confirm dialog
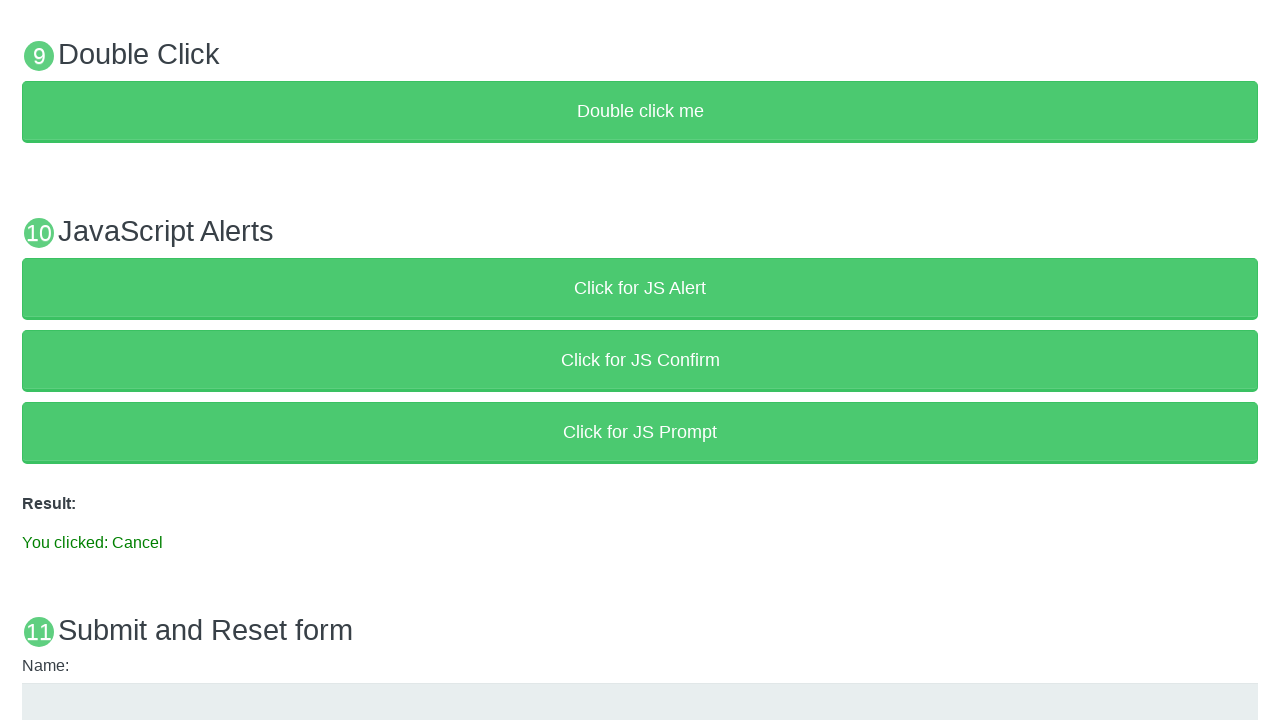

Verified result text shows 'You clicked: Cancel' after dismissing confirm dialog
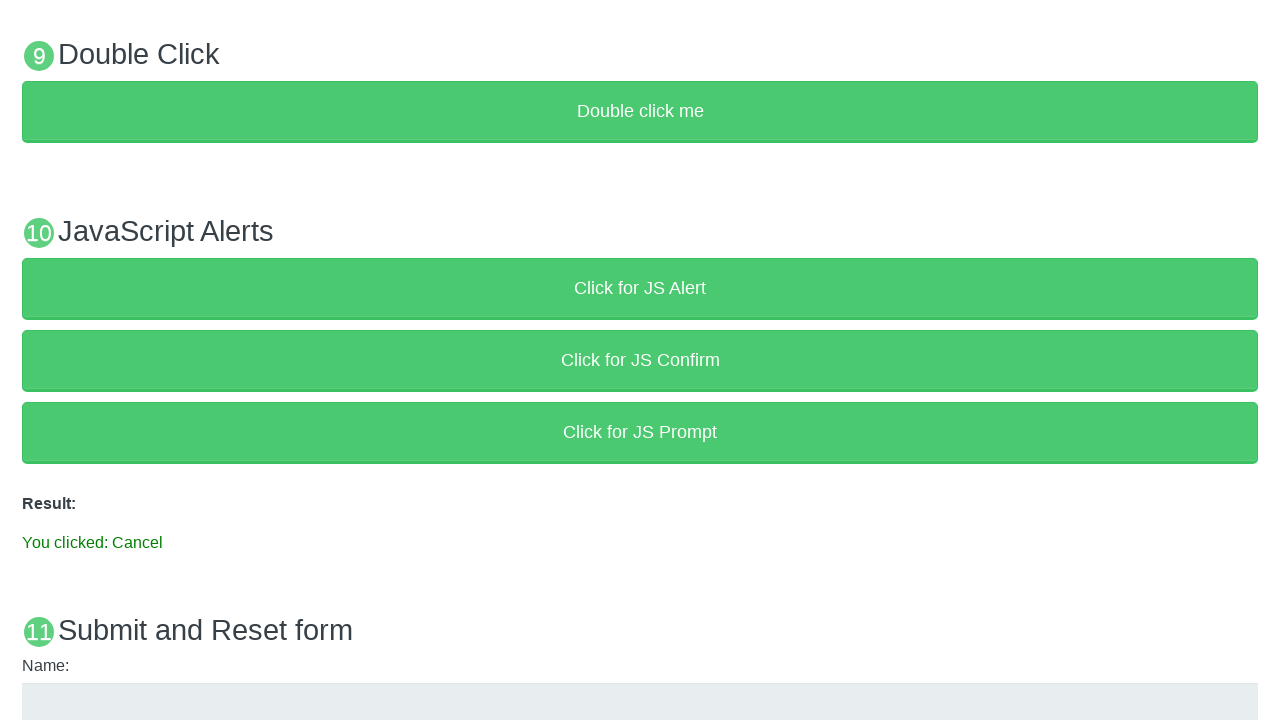

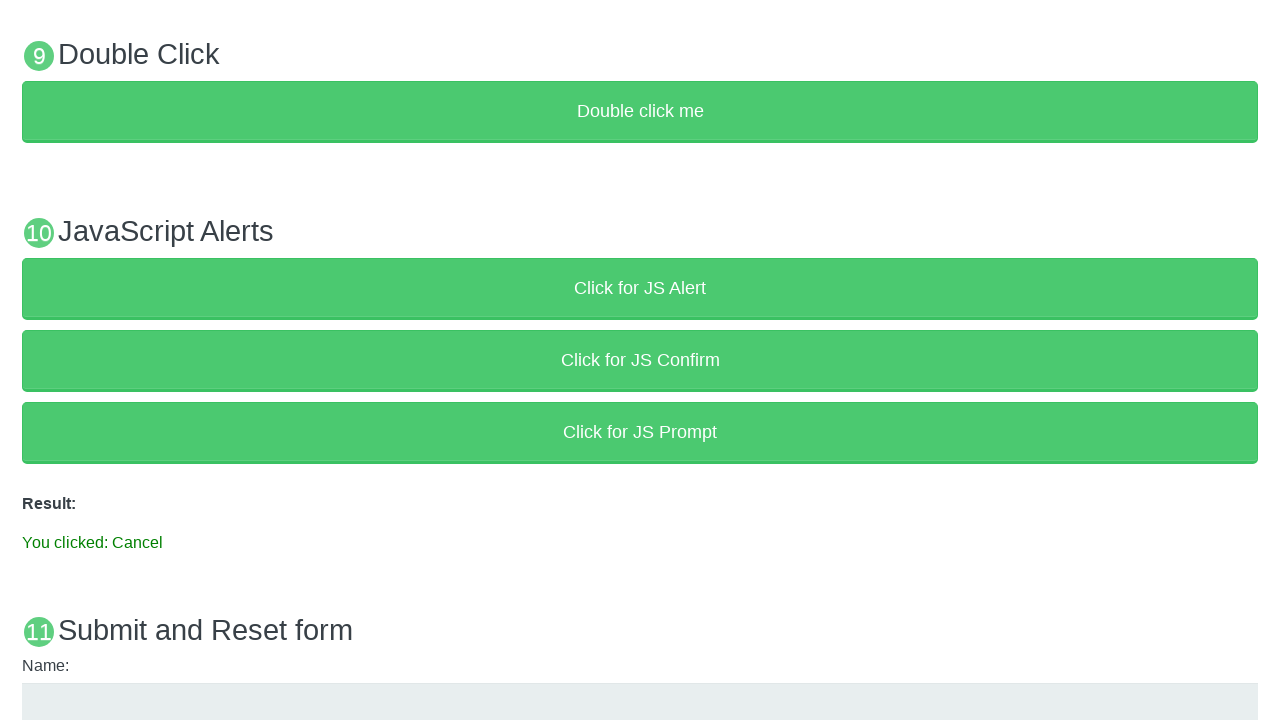